Tests pressing the TAB key using keyboard action and verifies the page displays the correct key press result

Starting URL: http://the-internet.herokuapp.com/key_presses

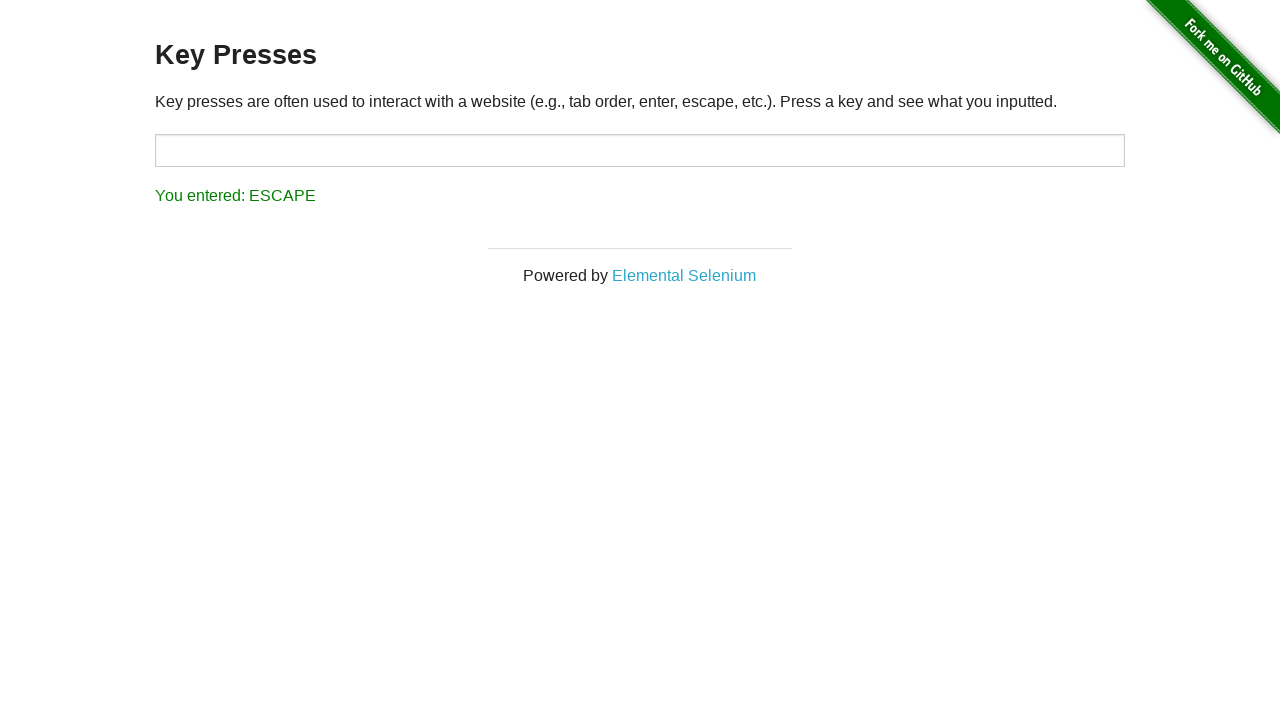

Pressed the TAB key
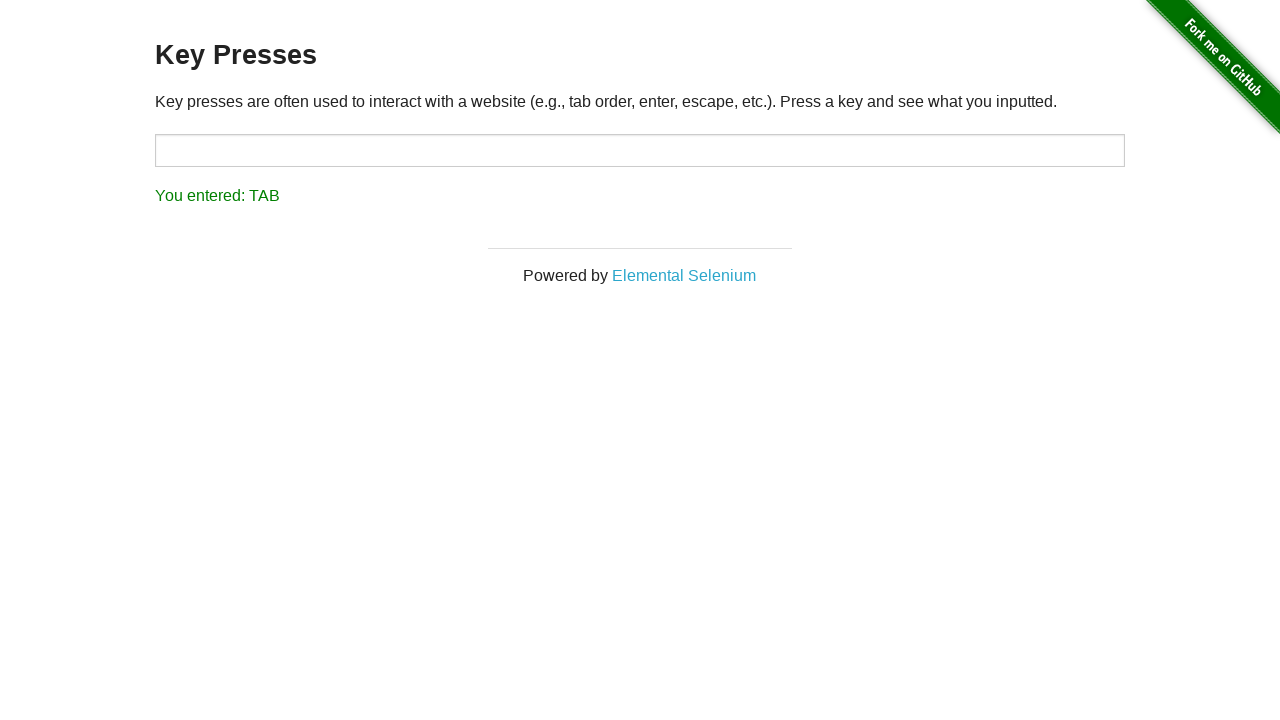

Waited for result element to appear
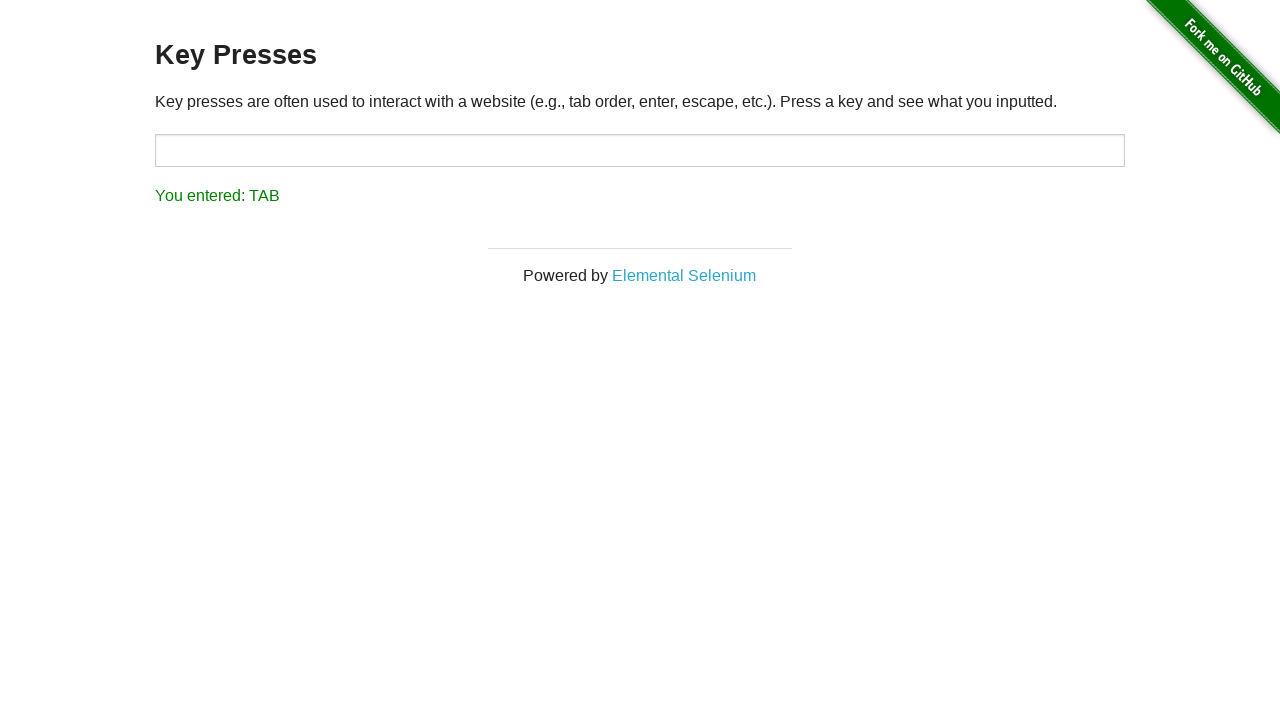

Retrieved result text content
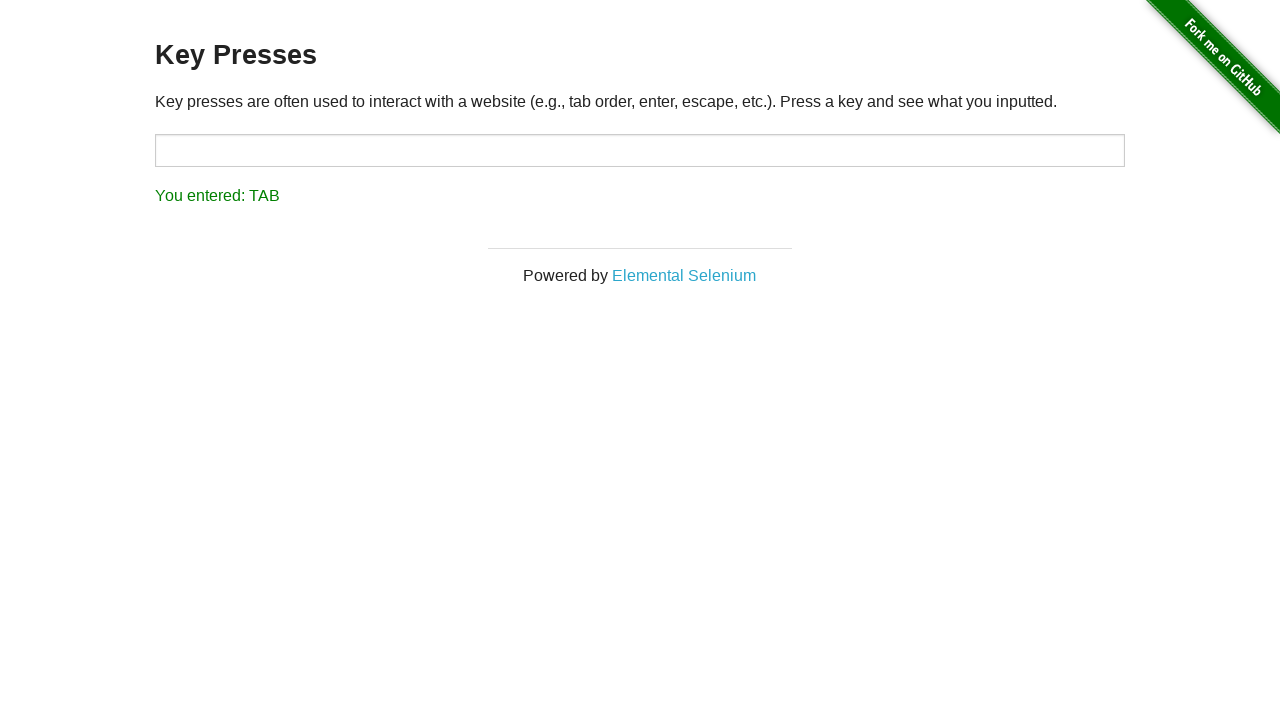

Verified result text is 'You entered: TAB'
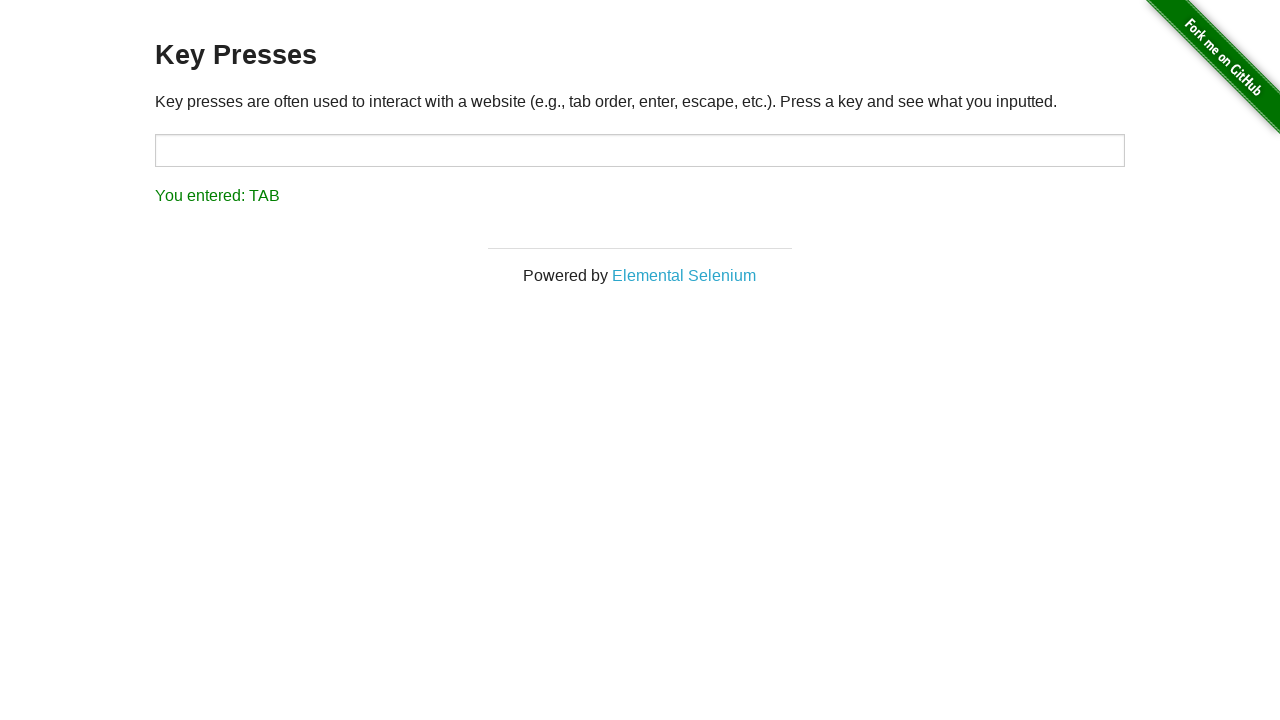

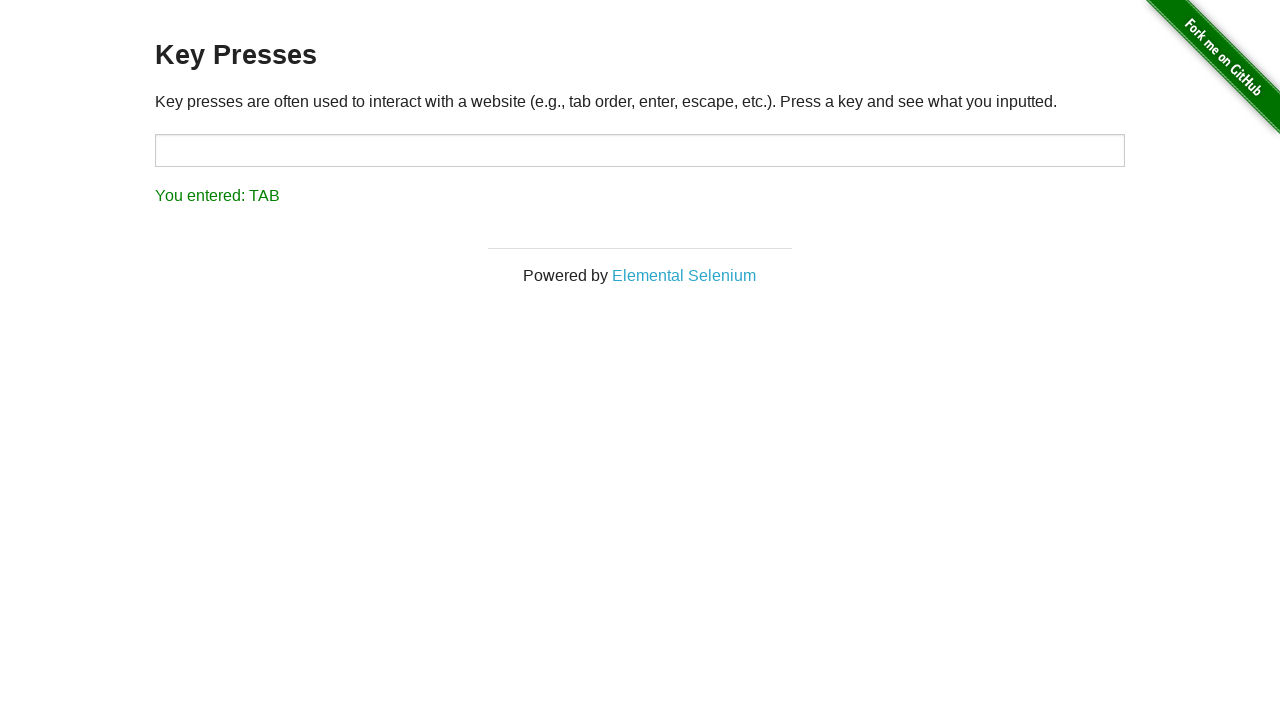